Tests drag and drop functionality by dragging an element into a droppable area within an iframe

Starting URL: https://jqueryui.com/droppable/

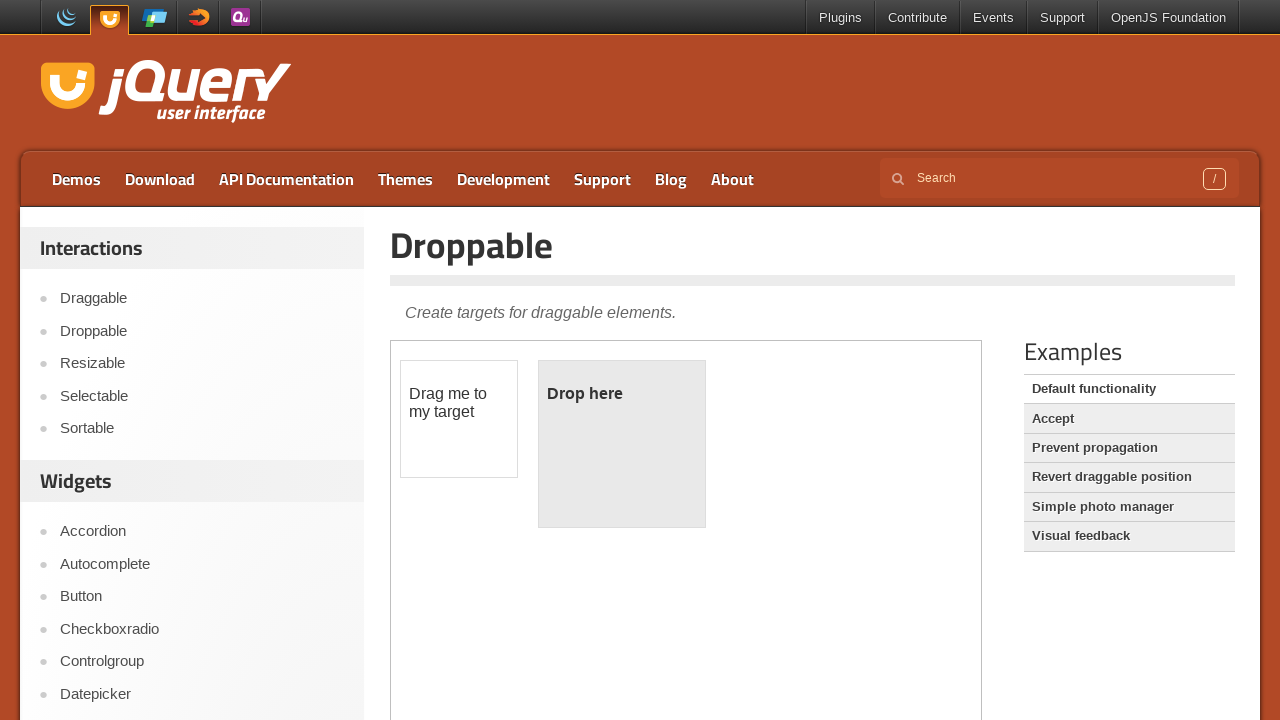

Located iframe with demo-frame class
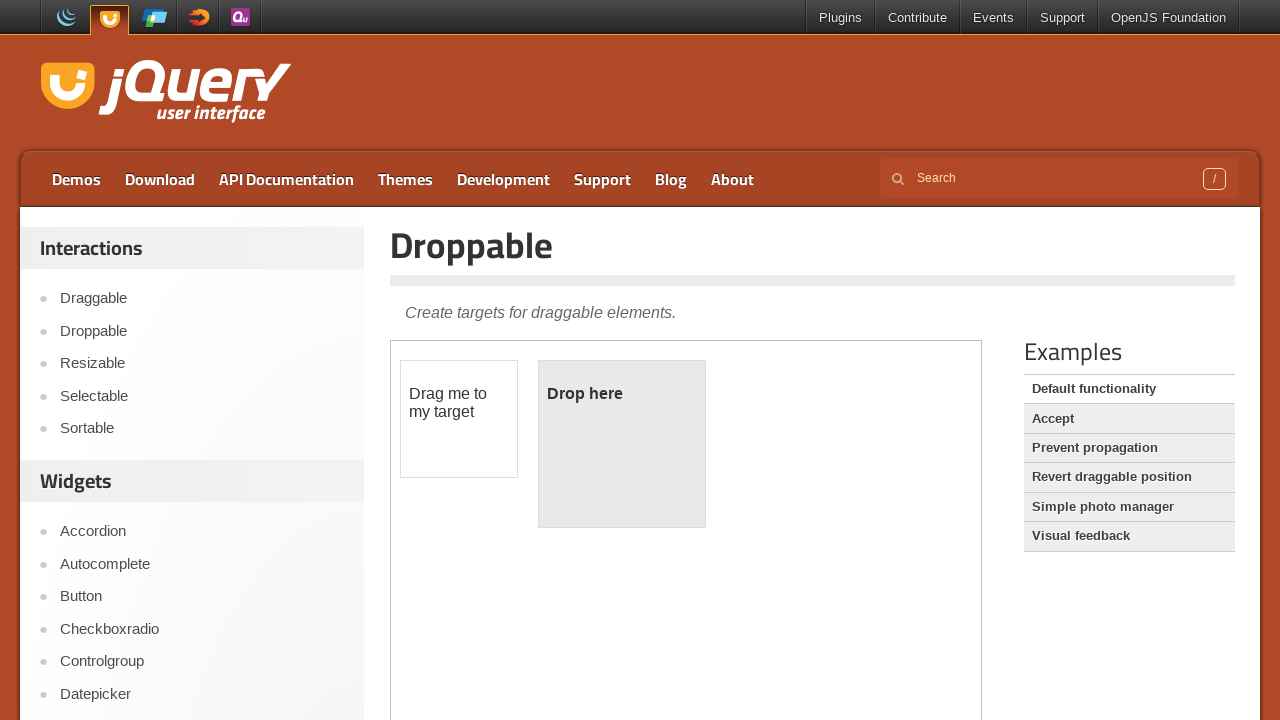

Located draggable element with id 'draggable'
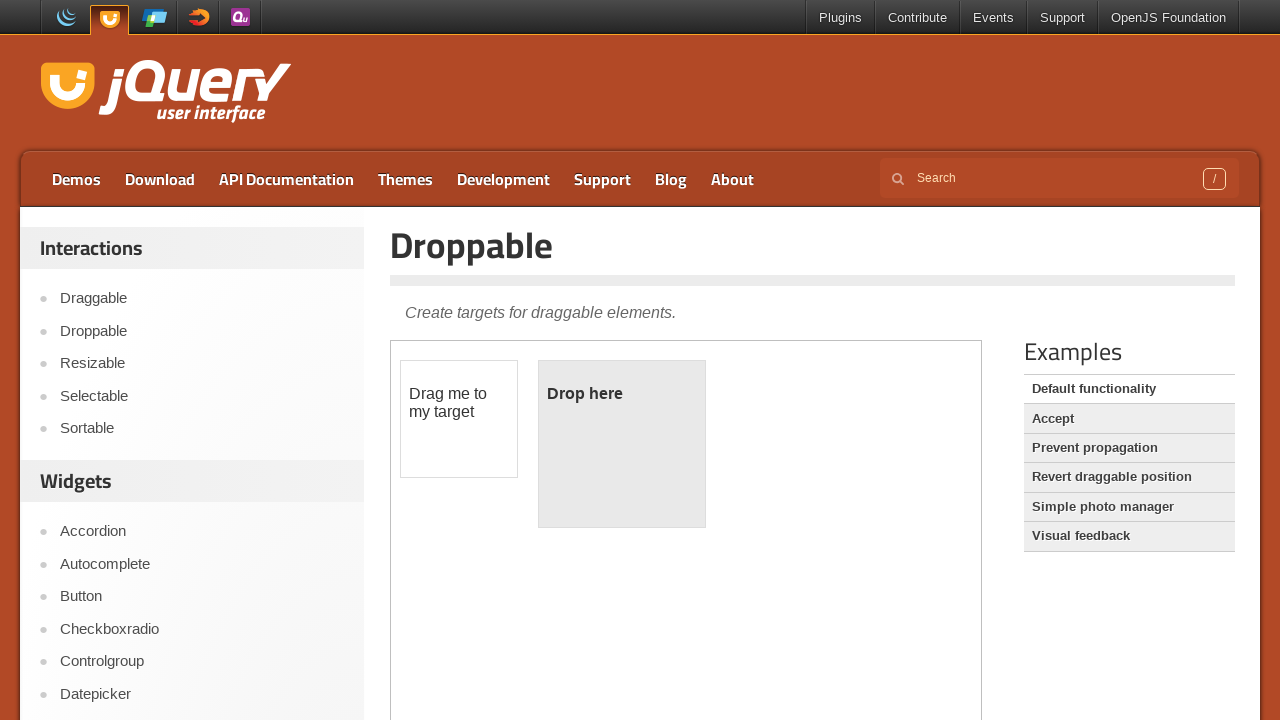

Located droppable target element with id 'droppable'
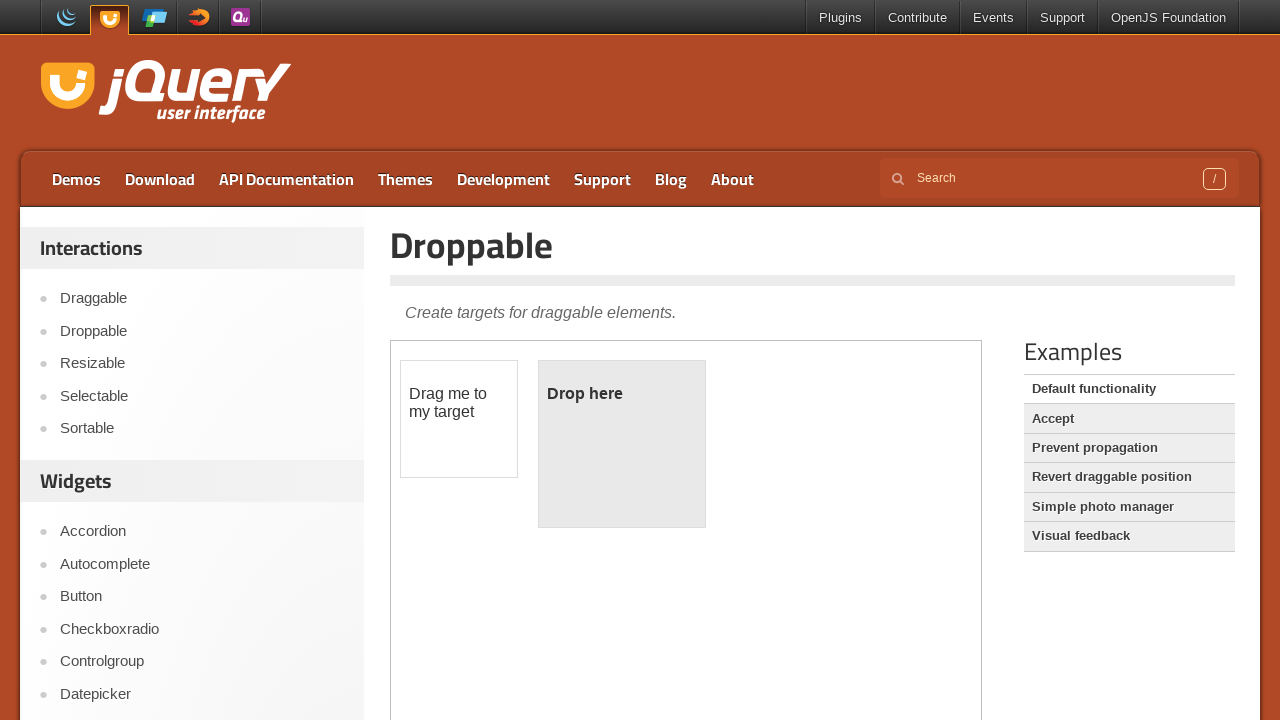

Dragged draggable element into droppable area at (622, 444)
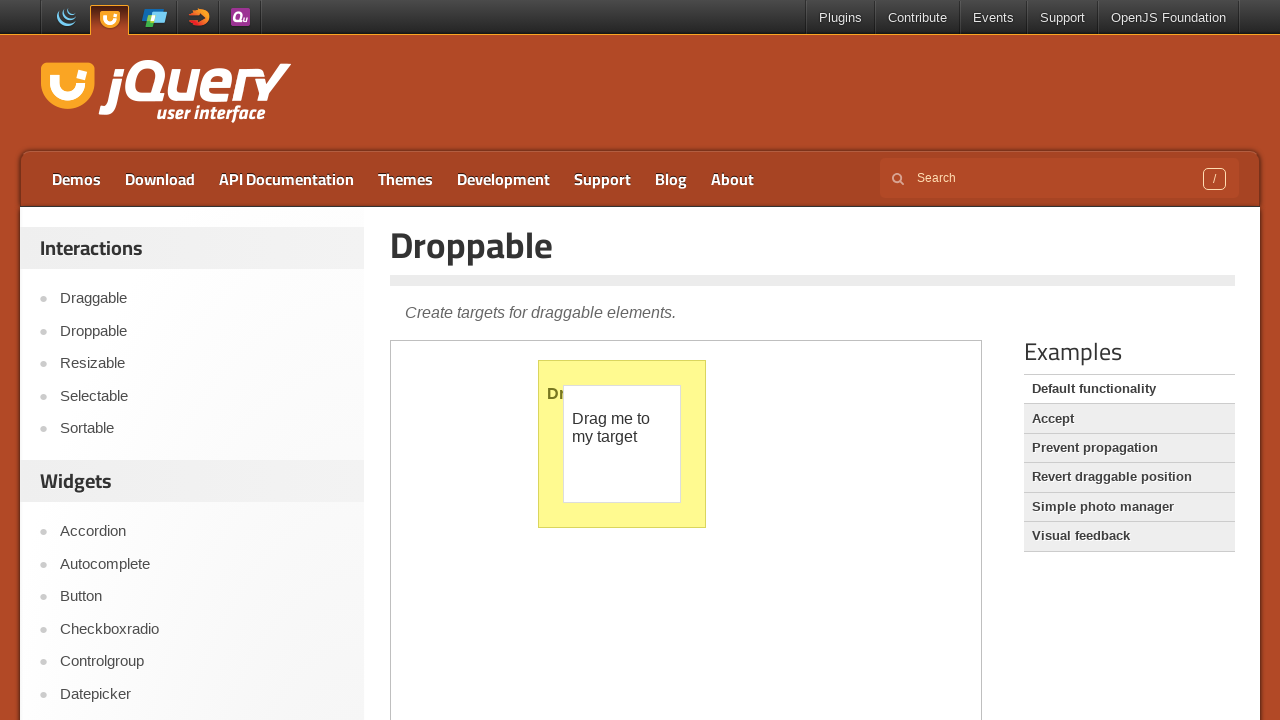

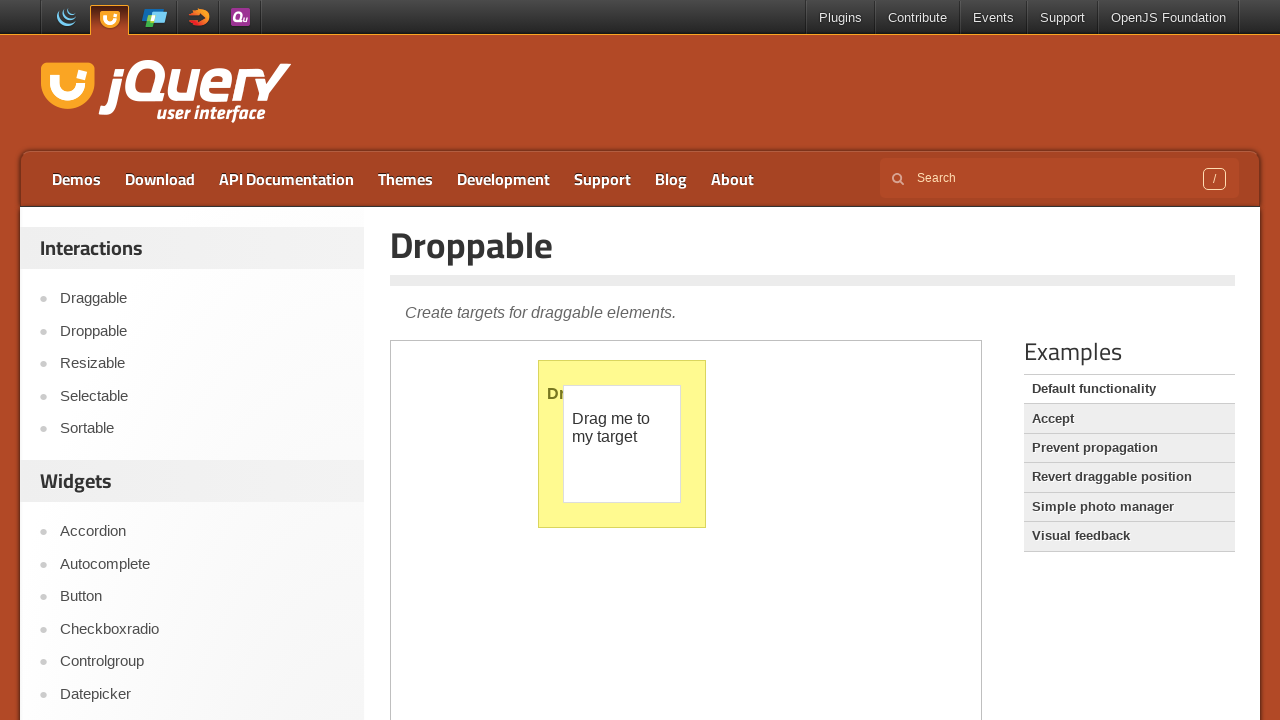